Navigates to OrangeHRM contact sales page and selects a country from the dropdown menu

Starting URL: https://www.orangehrm.com/en/contact-sales/

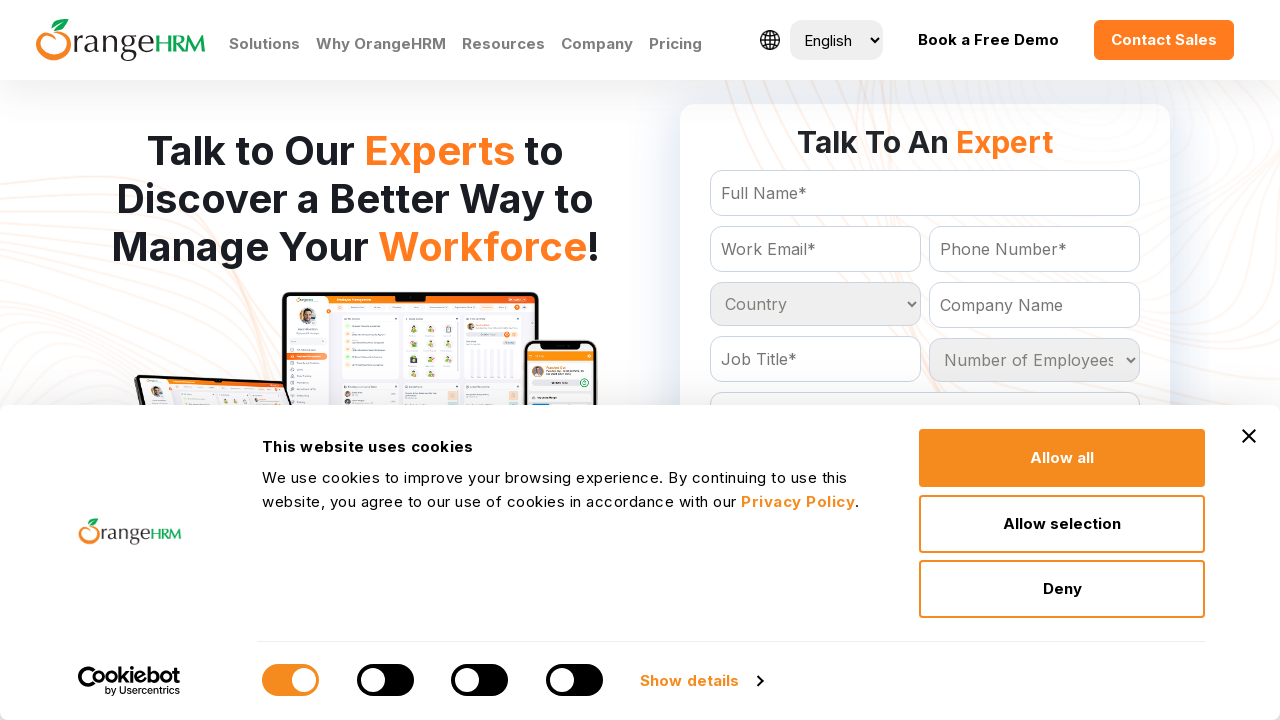

Selected 'India' from the country dropdown menu on #Form_getForm_Country
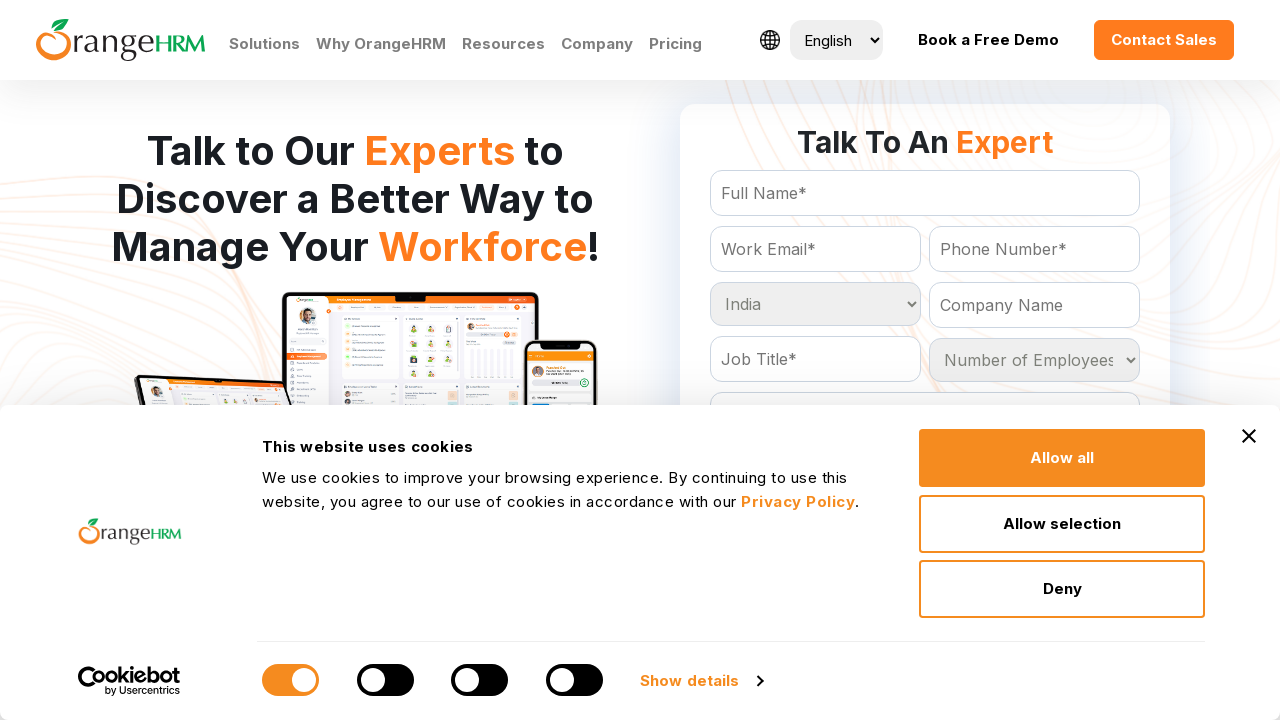

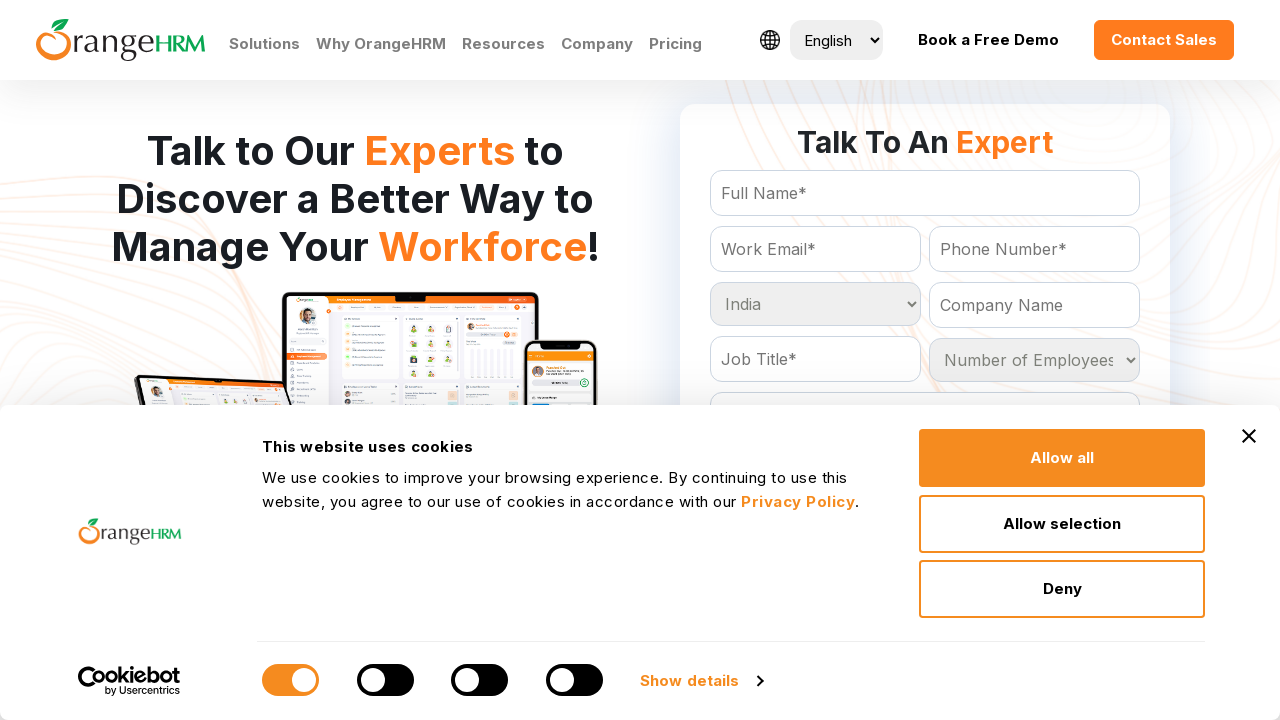